Selects the 'No' radio button option

Starting URL: https://thefreerangetester.github.io/sandbox-automation-testing/

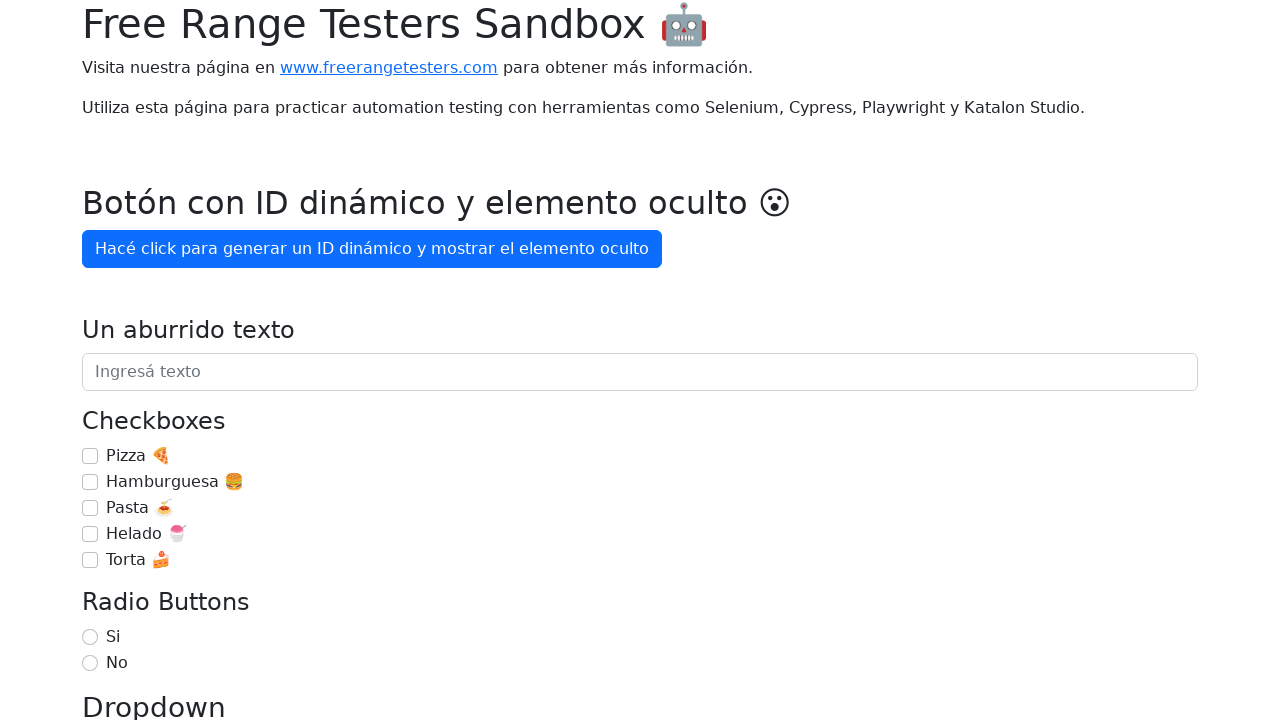

Selected 'No' radio button option at (90, 663) on internal:label="No"i
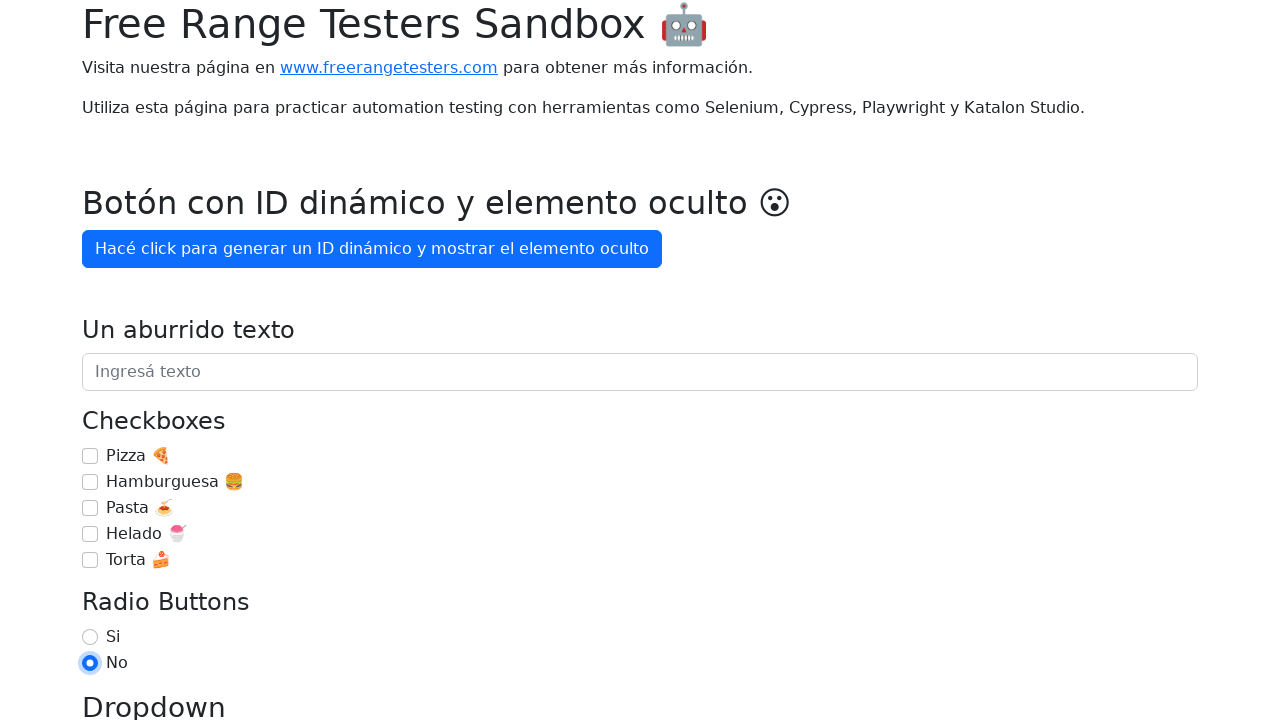

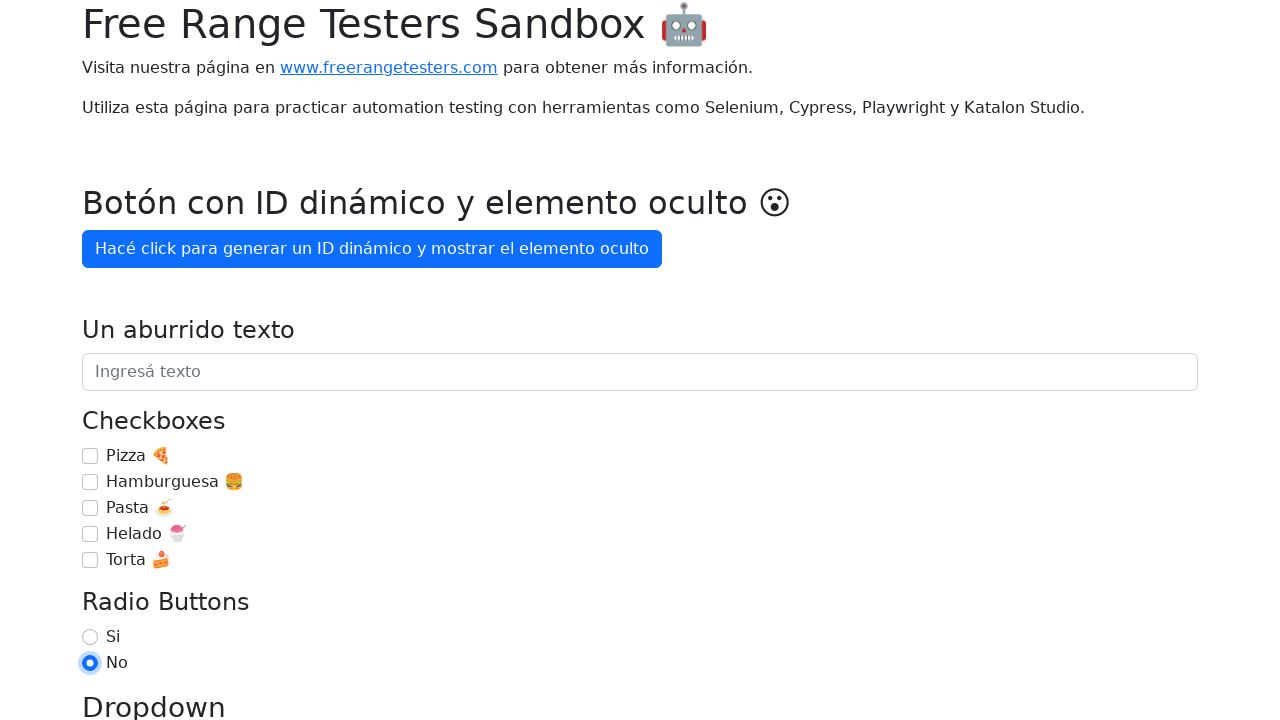